Scrolls to the contact section and clicks on a contact link to test dialog handling

Starting URL: https://automationdemo.vercel.app/

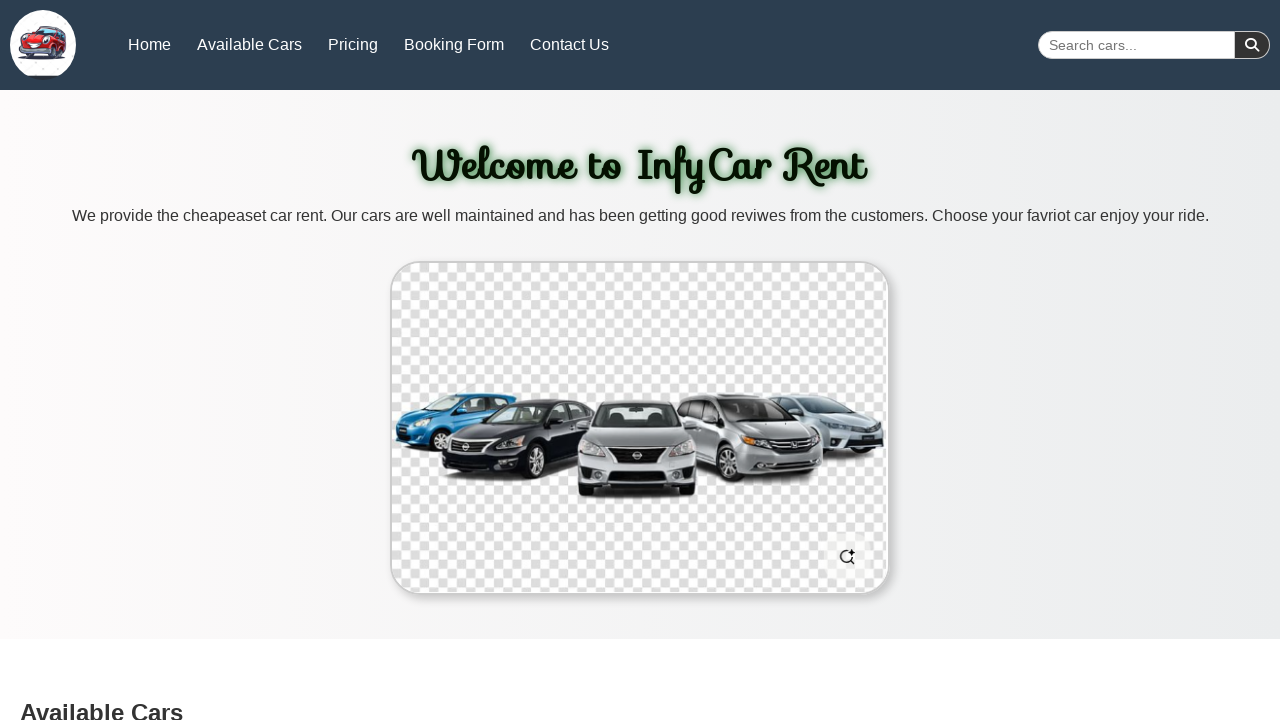

Scrolled to contact section
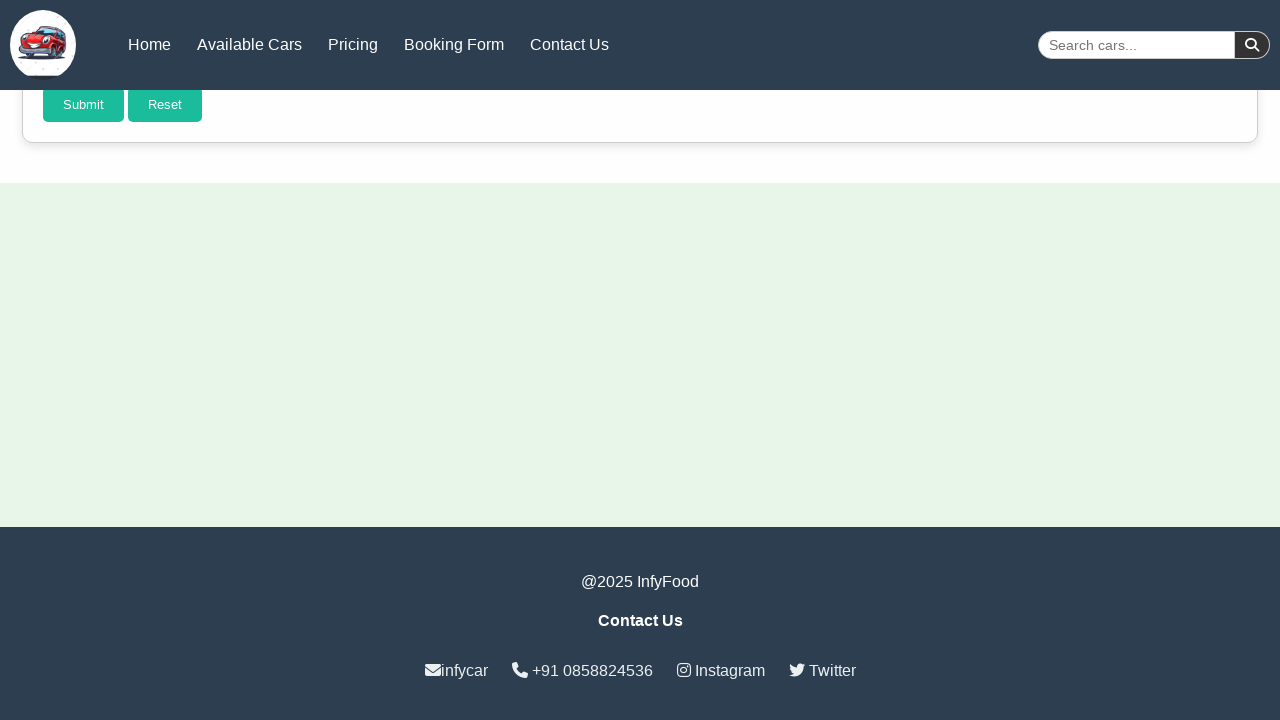

Waited 500ms for contact section to load
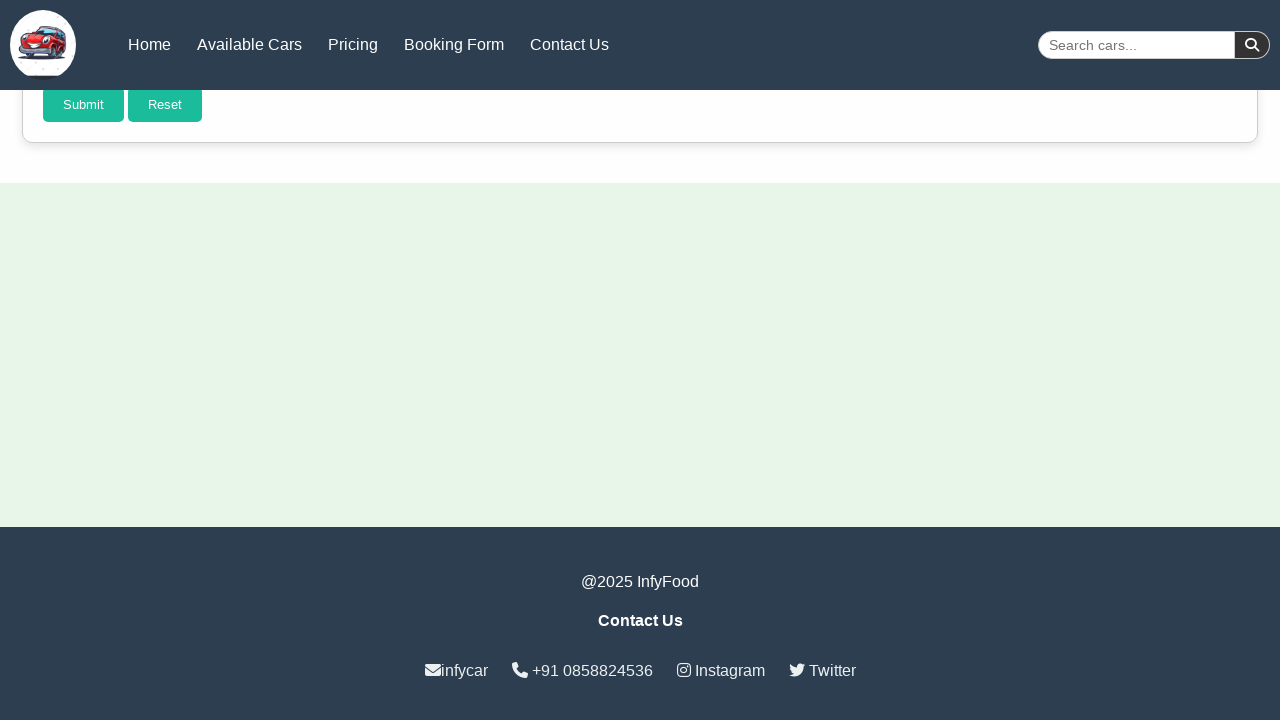

Set up dialog handler to accept dialogs
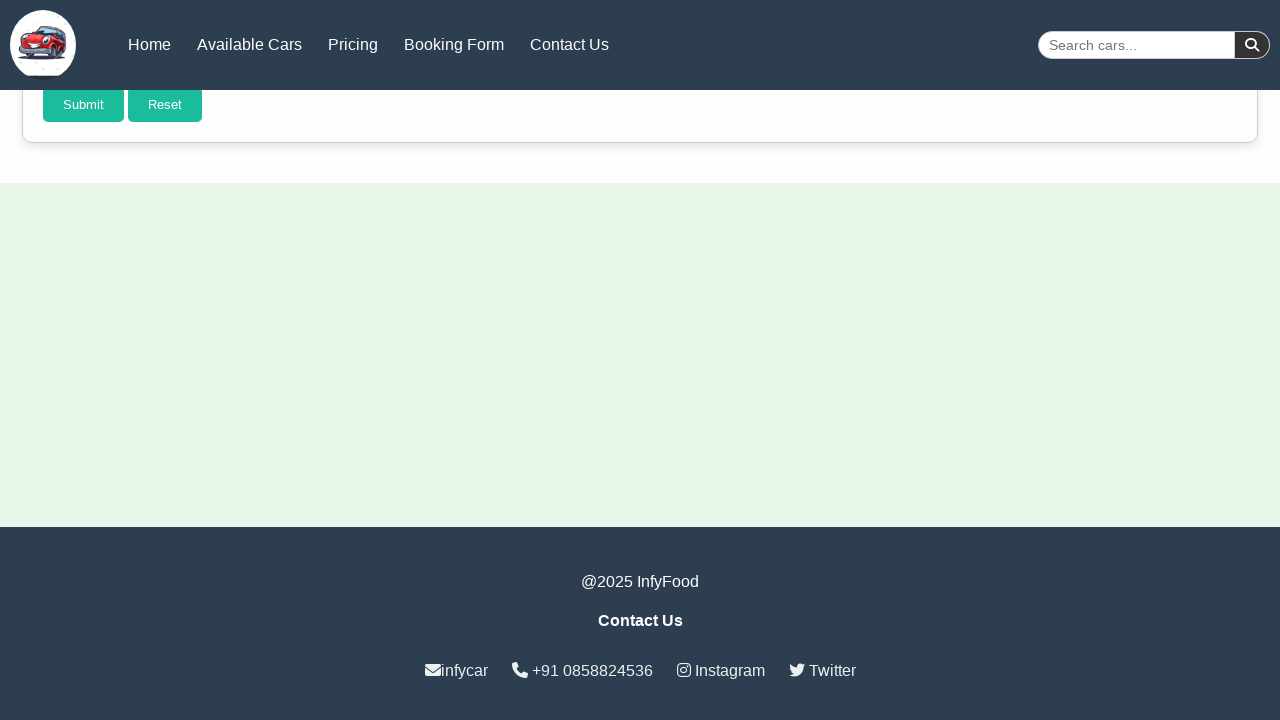

Clicked first contact link in footer section at (456, 671) on .footer-section a >> nth=0
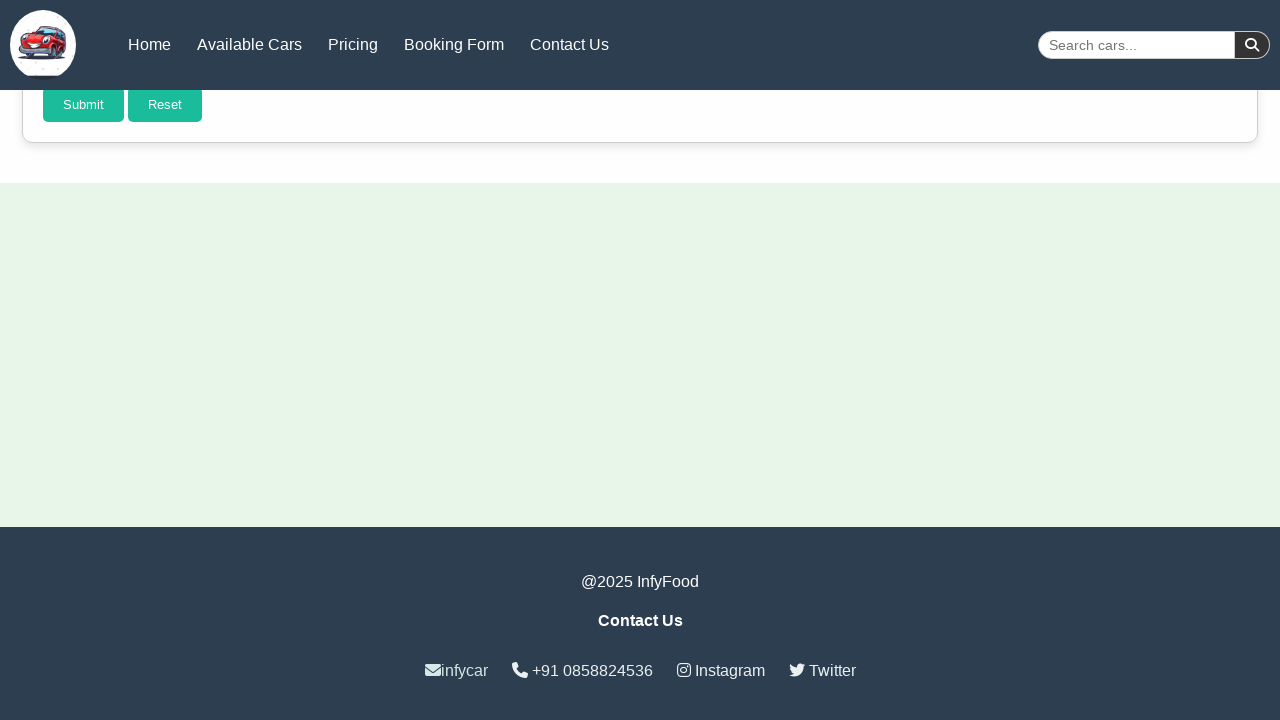

Waited 1000ms for dialog or page response
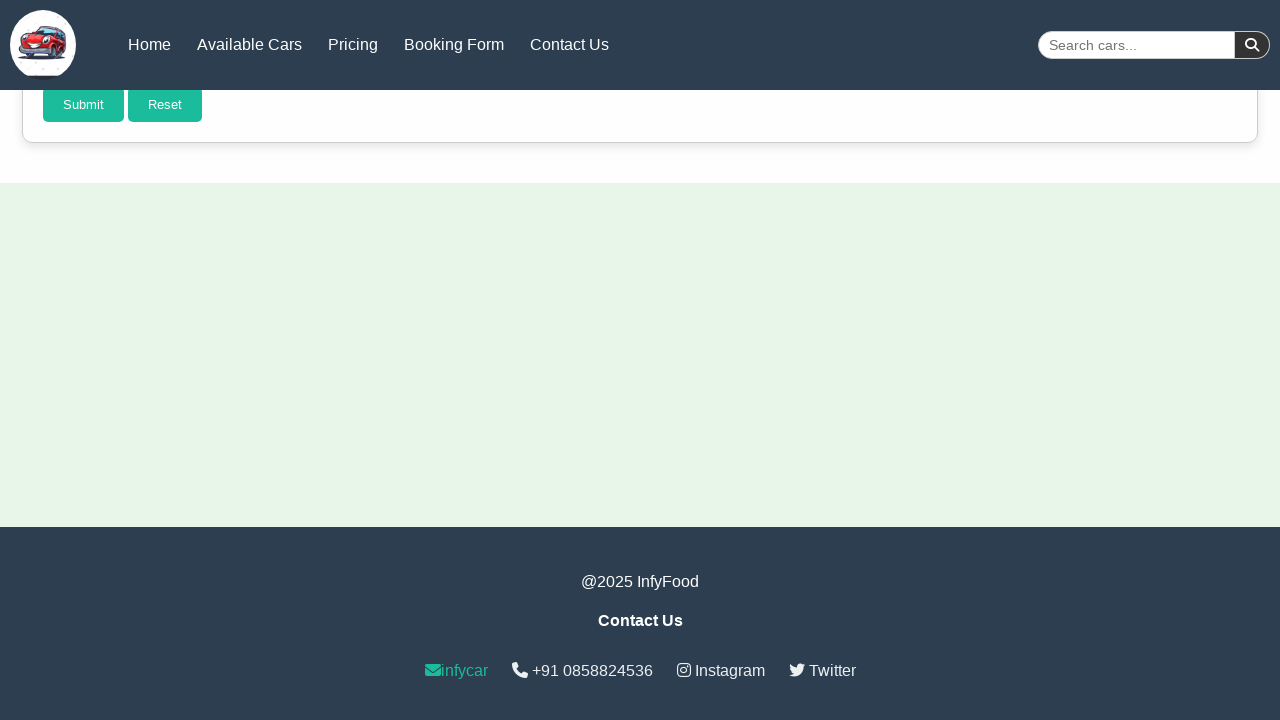

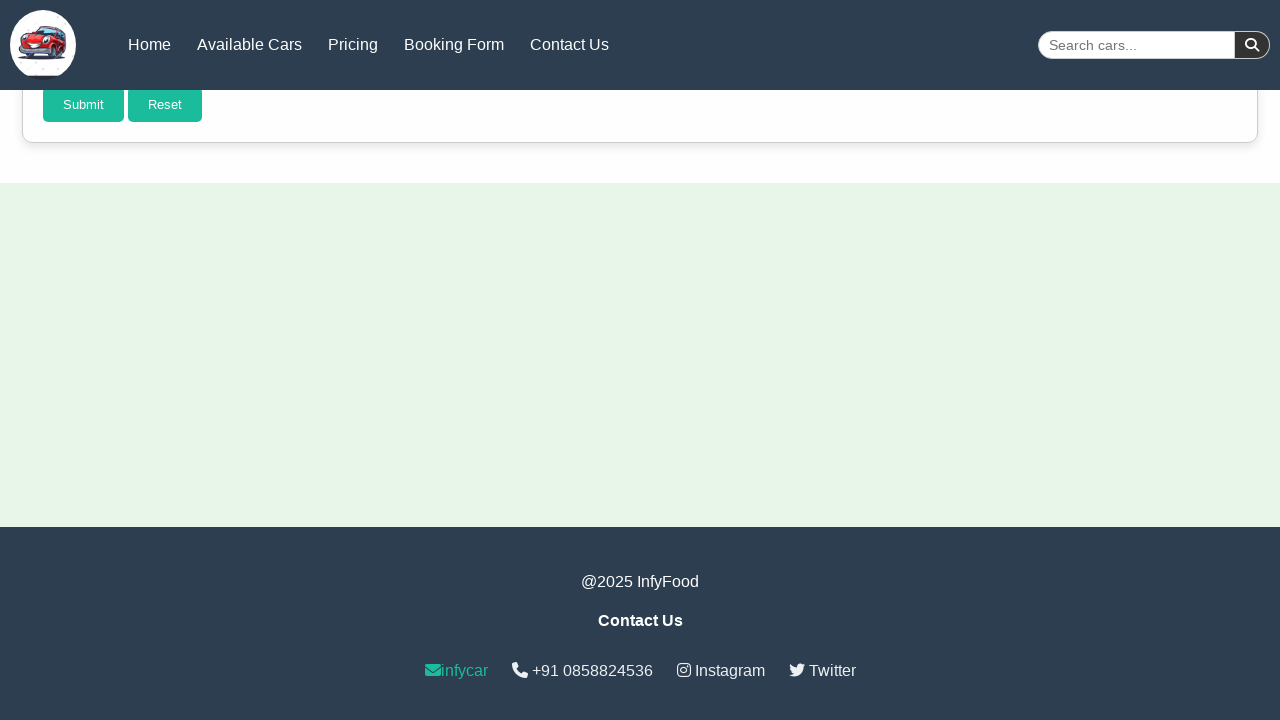